Tests that an invalid password shows an appropriate error message on the login form

Starting URL: https://www.saucedemo.com/

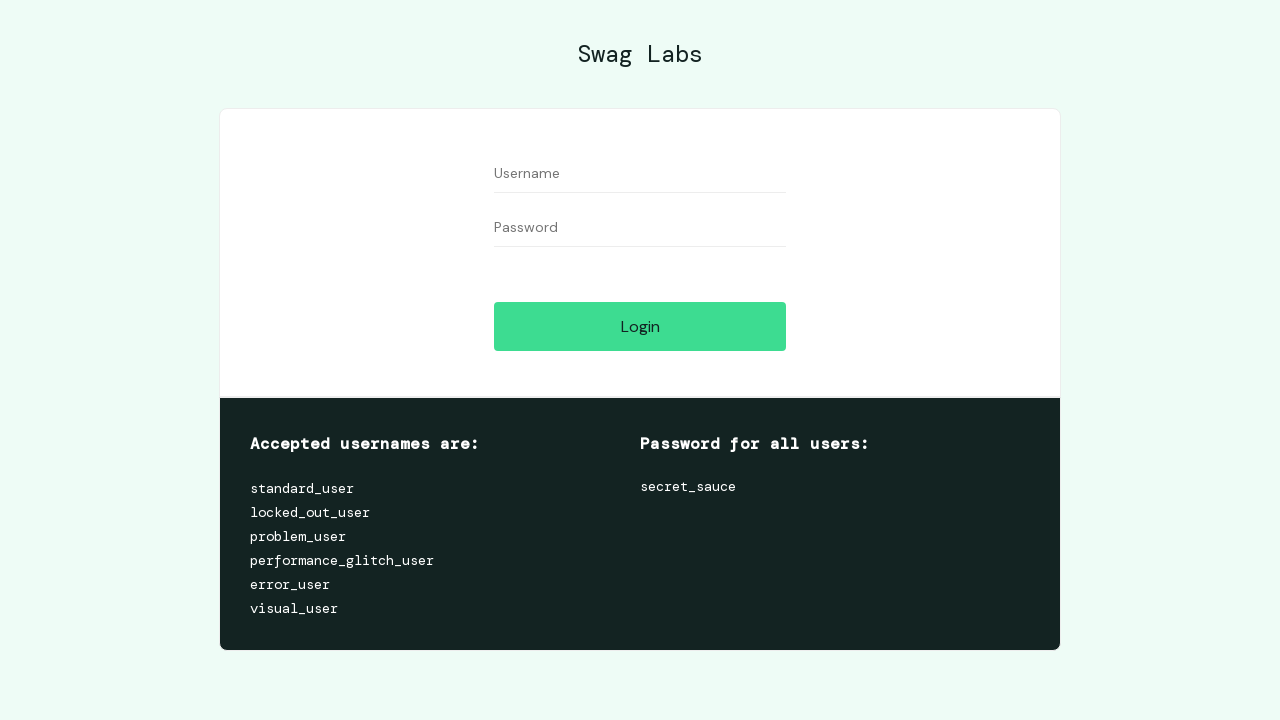

Filled username field with 'standard_user' on #user-name
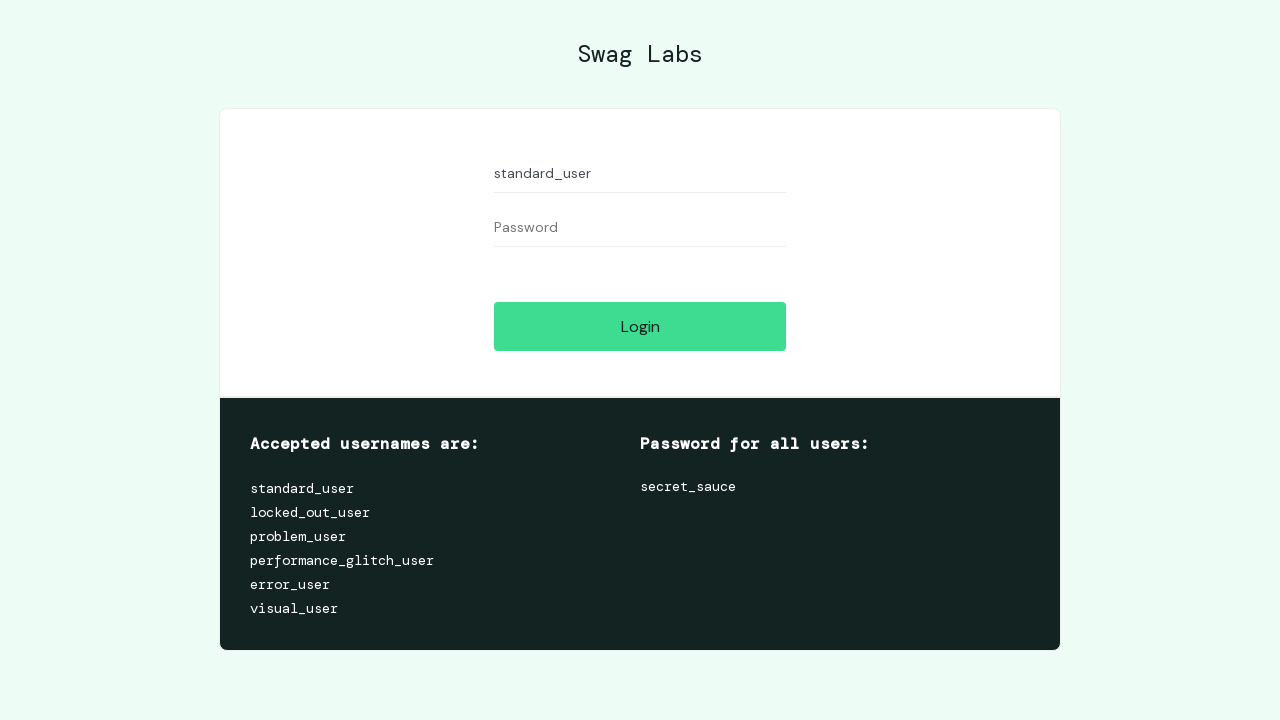

Filled password field with incorrect password 'secret' on #password
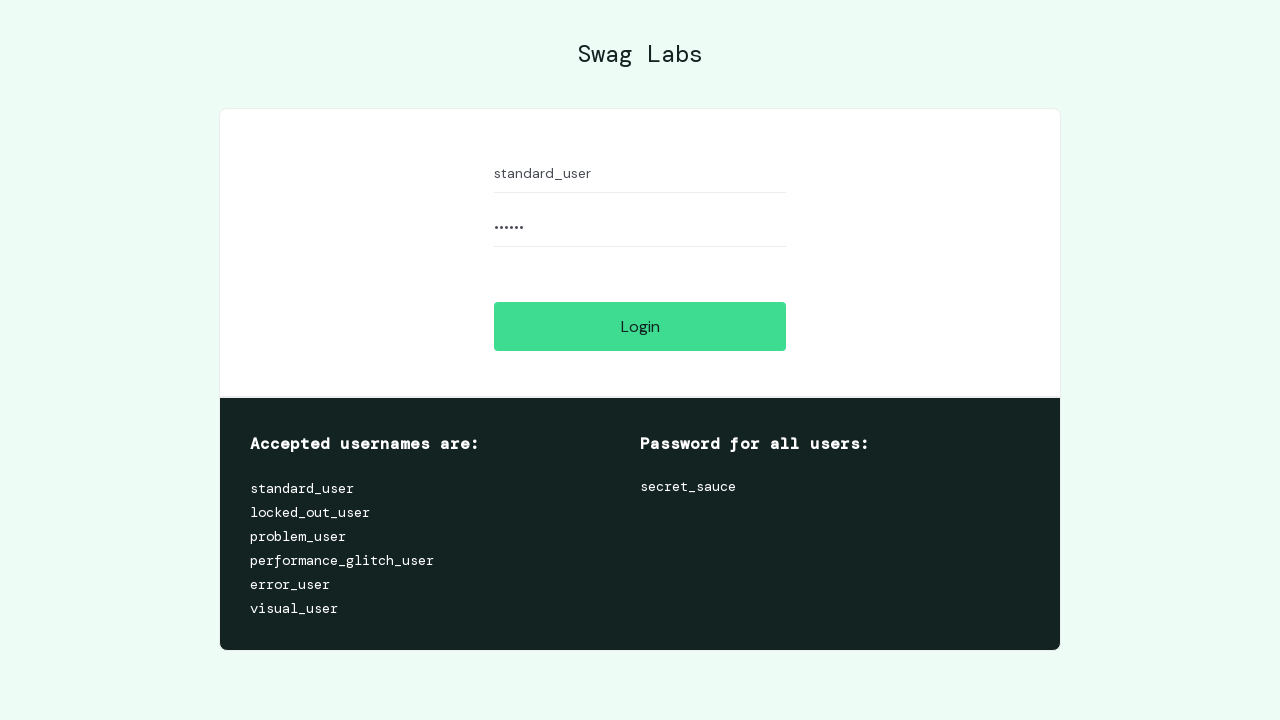

Clicked login button at (640, 326) on [name='login-button']
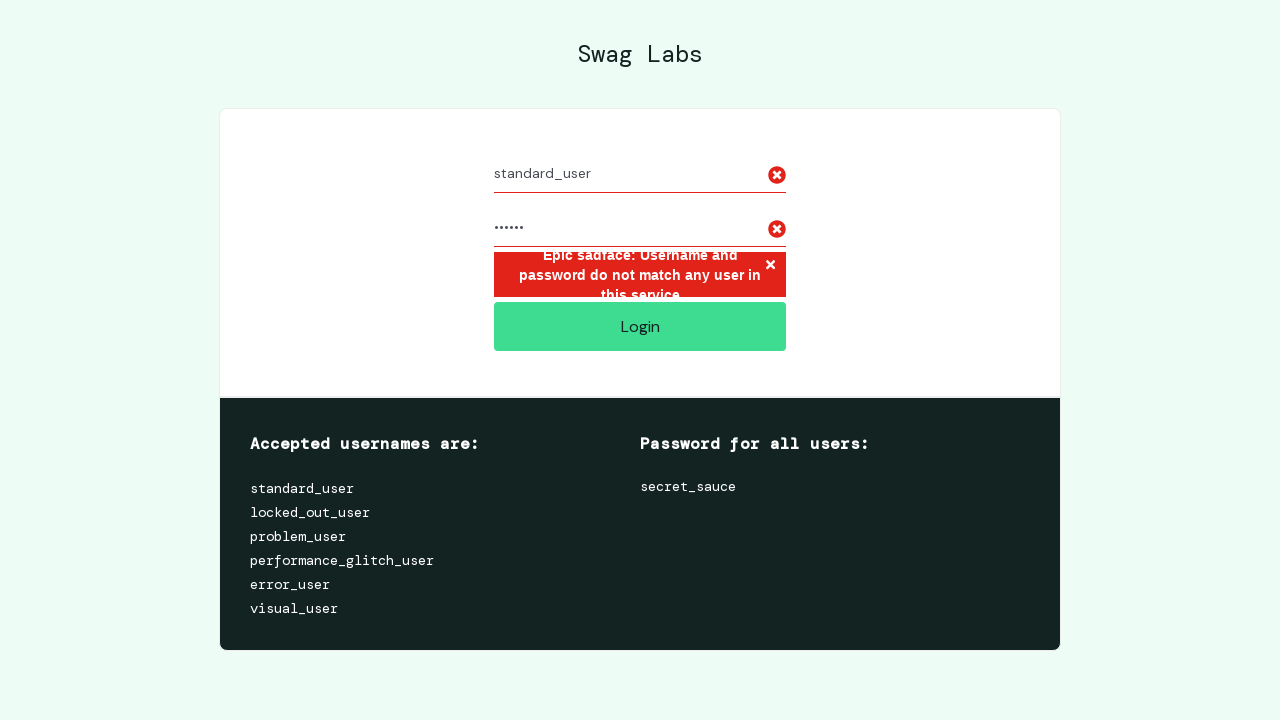

Error message appeared on login form
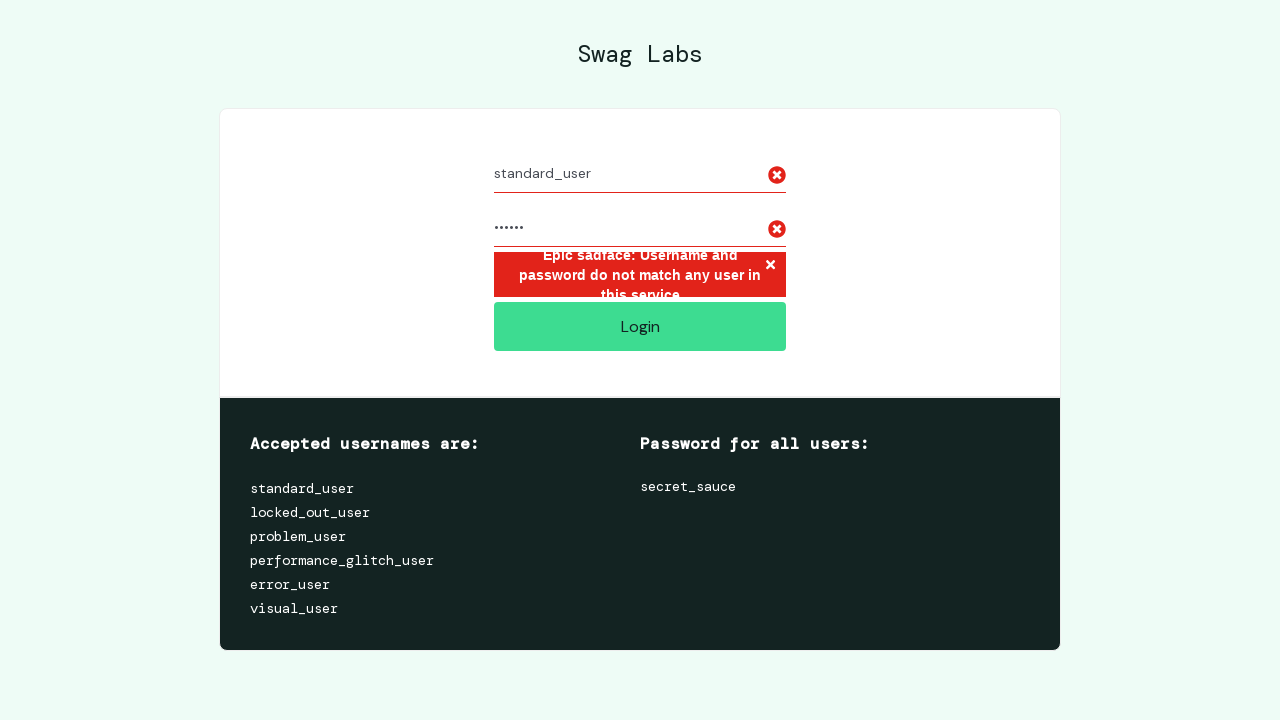

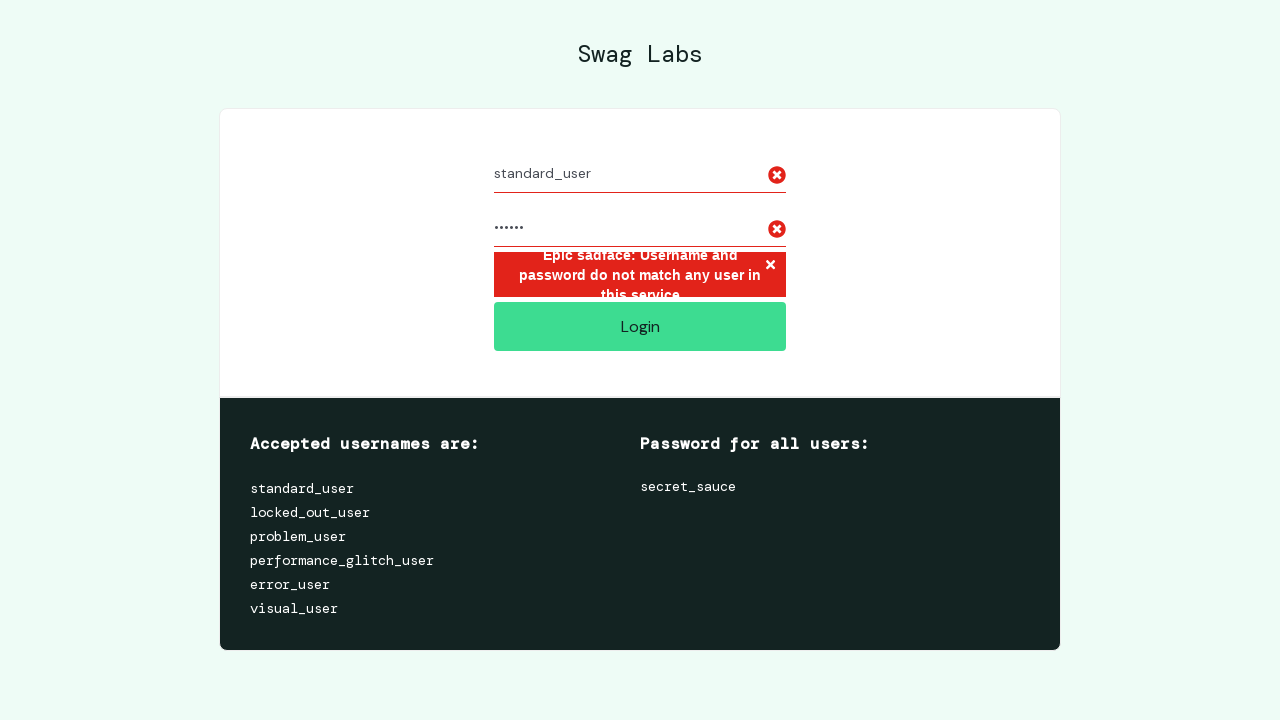